Tests unmarking items as complete by unchecking their checkboxes

Starting URL: https://demo.playwright.dev/todomvc

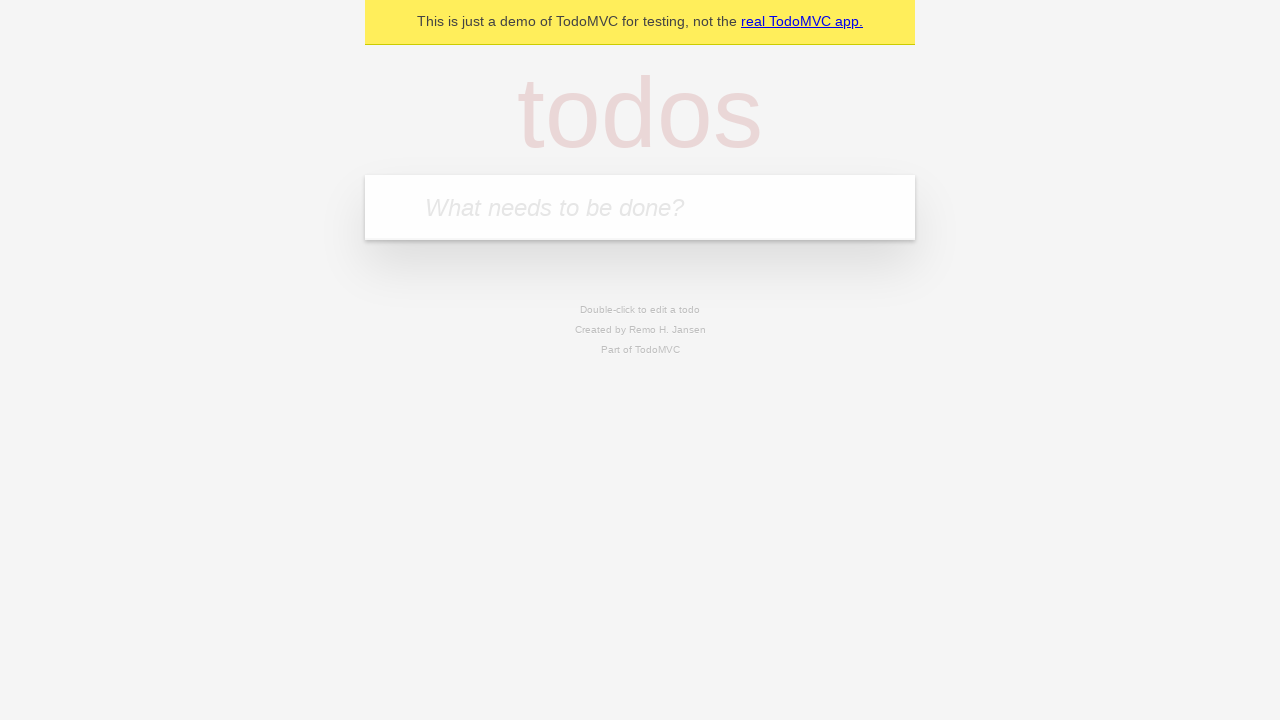

Filled todo input with 'buy some cheese' on internal:attr=[placeholder="What needs to be done?"i]
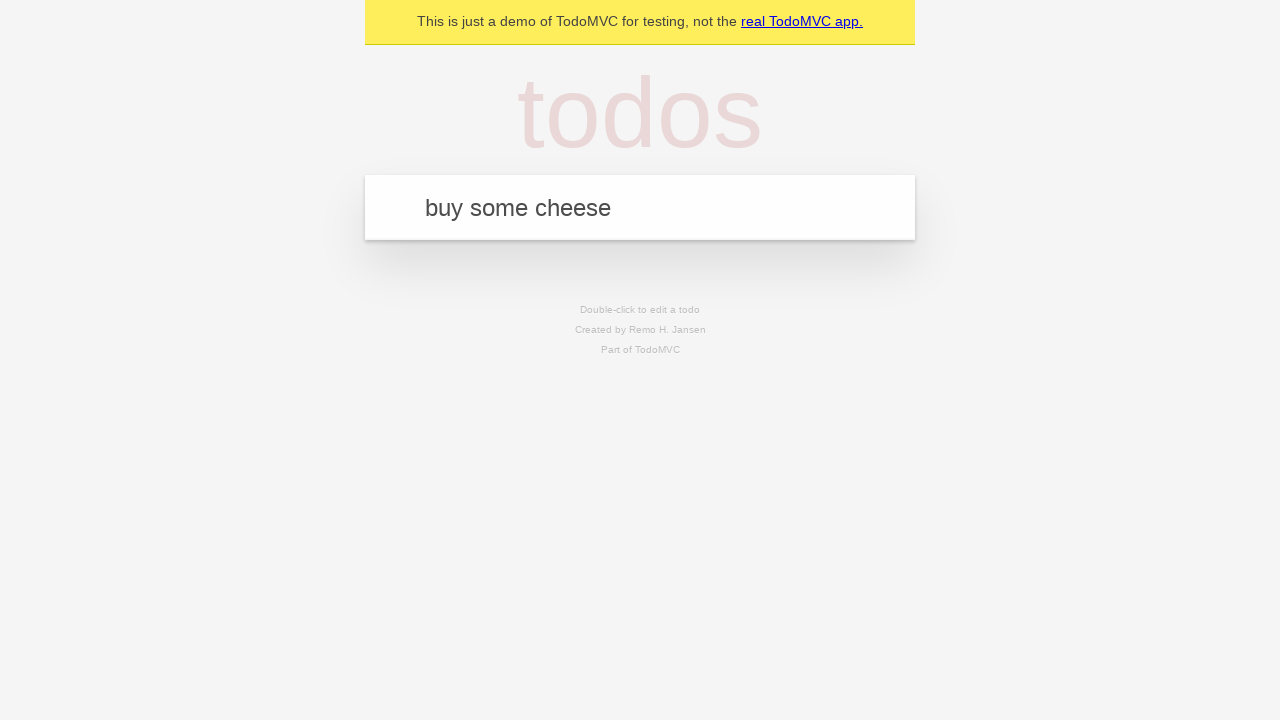

Pressed Enter to create todo item 'buy some cheese' on internal:attr=[placeholder="What needs to be done?"i]
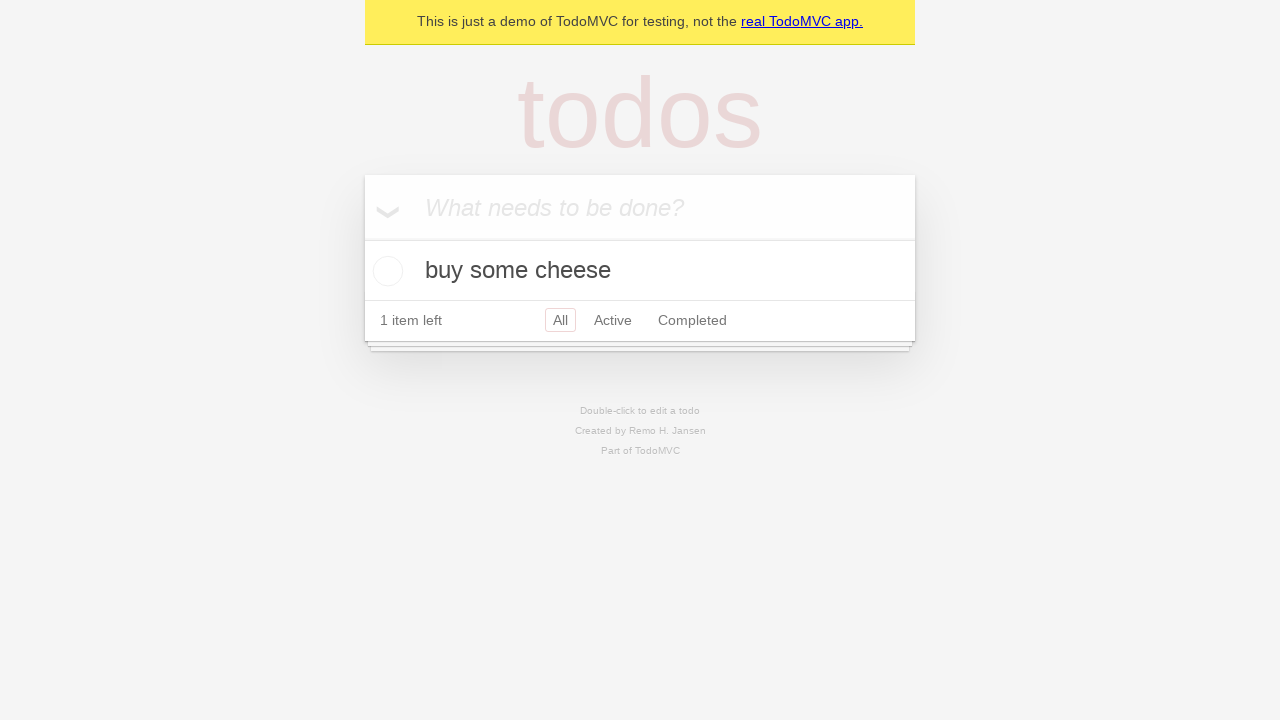

Filled todo input with 'feed the cat' on internal:attr=[placeholder="What needs to be done?"i]
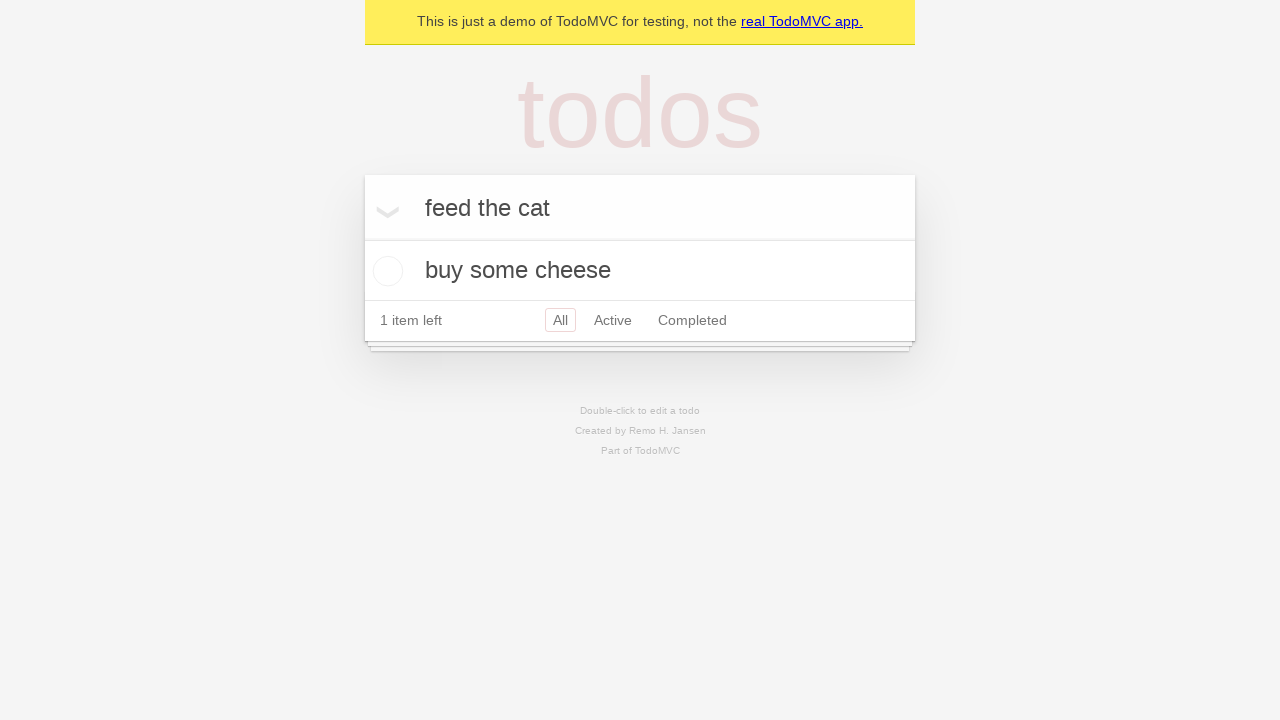

Pressed Enter to create todo item 'feed the cat' on internal:attr=[placeholder="What needs to be done?"i]
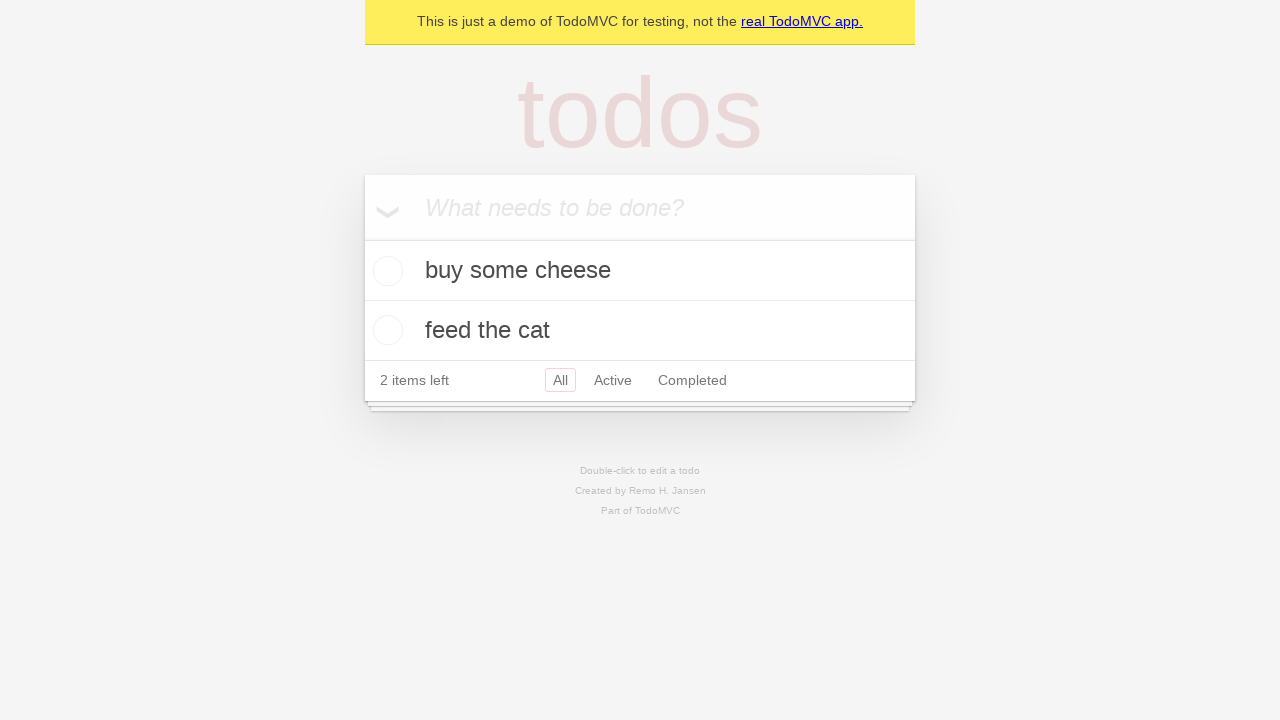

Located first todo item
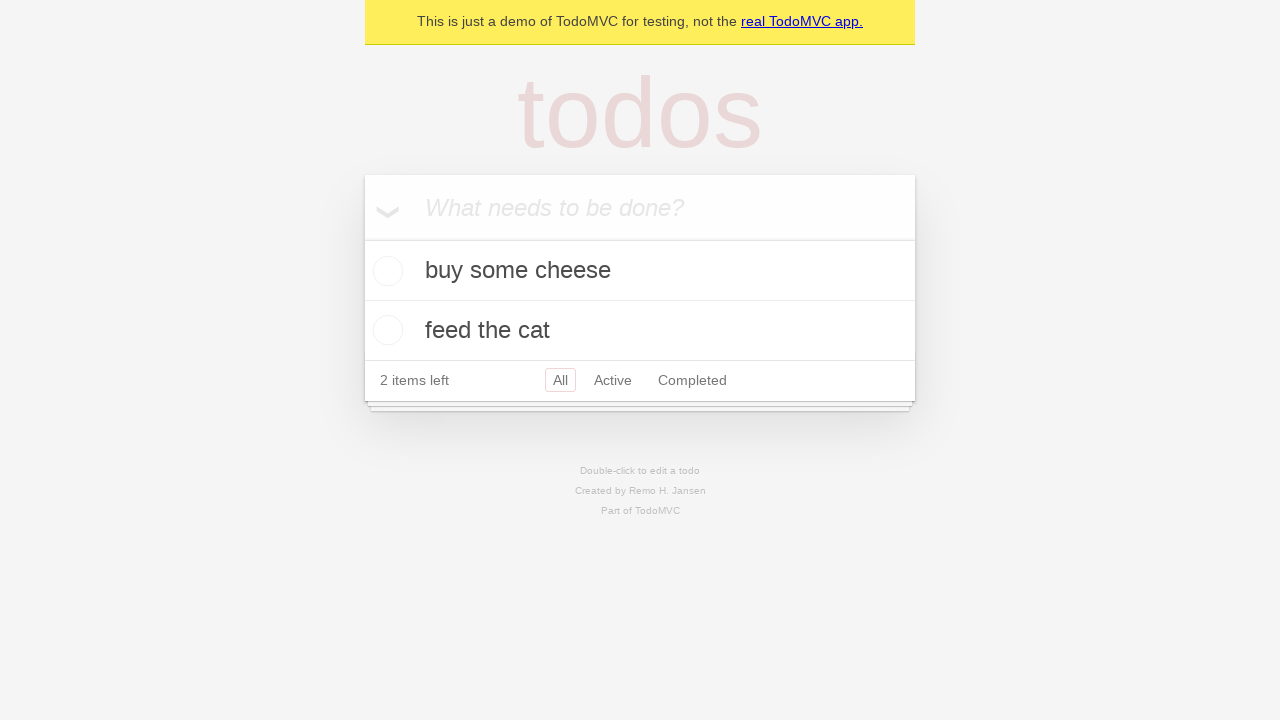

Located checkbox for first todo item
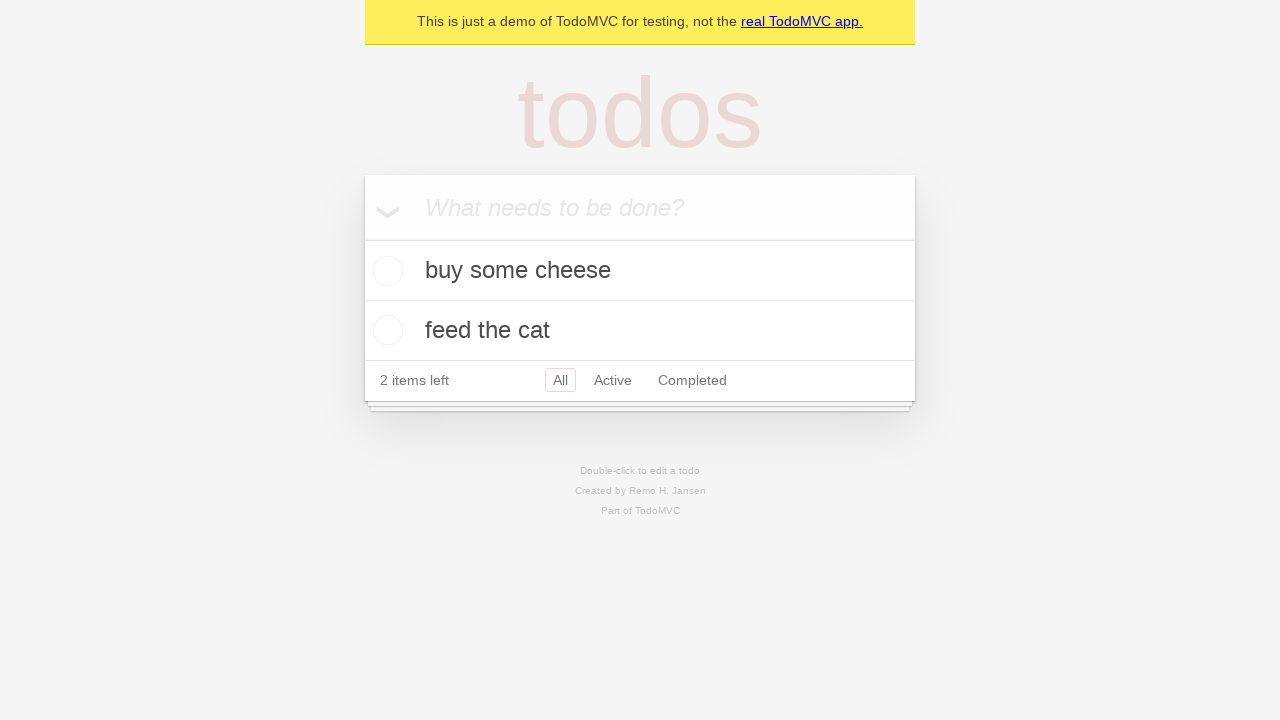

Checked first todo item as complete at (385, 271) on internal:testid=[data-testid="todo-item"s] >> nth=0 >> internal:role=checkbox
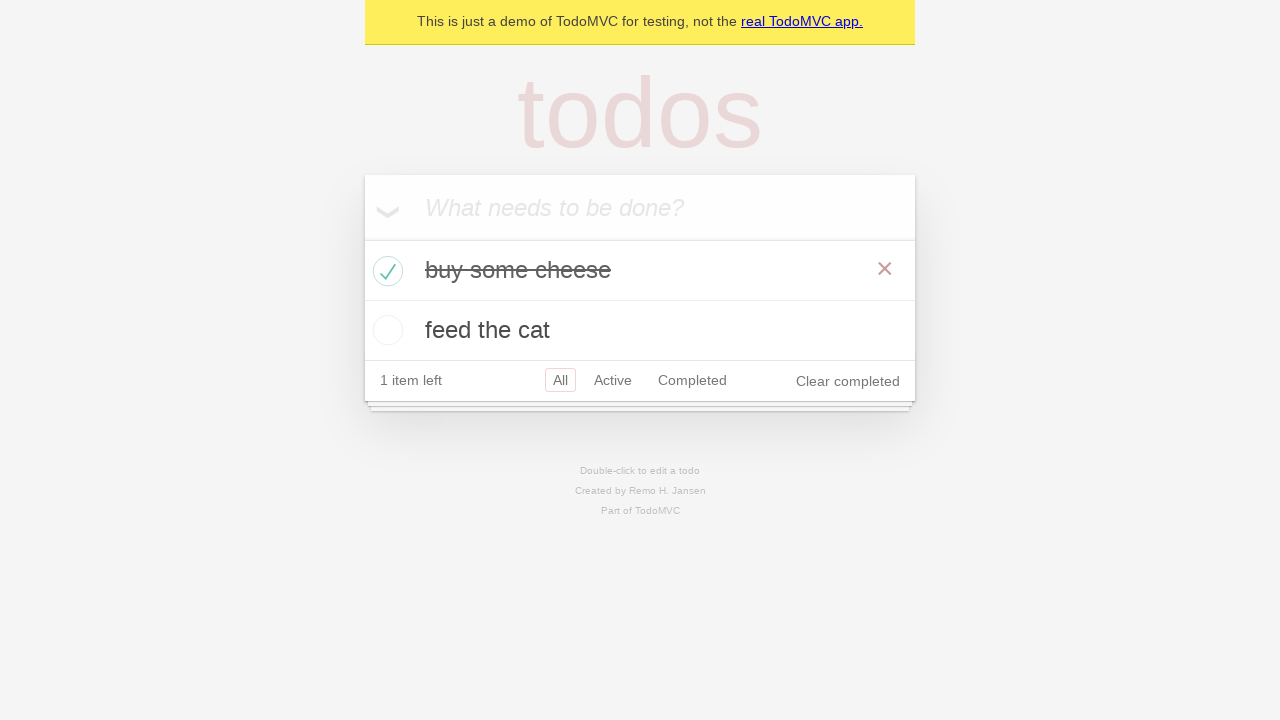

Unchecked first todo item to mark as incomplete at (385, 271) on internal:testid=[data-testid="todo-item"s] >> nth=0 >> internal:role=checkbox
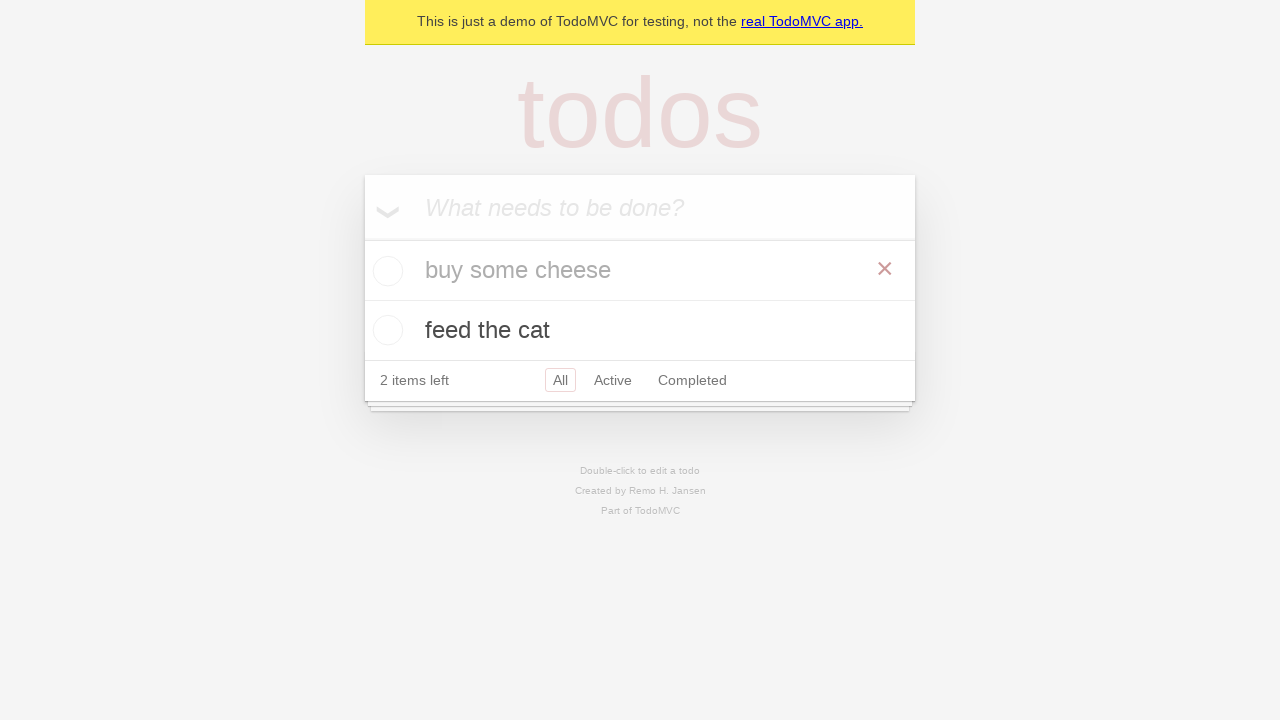

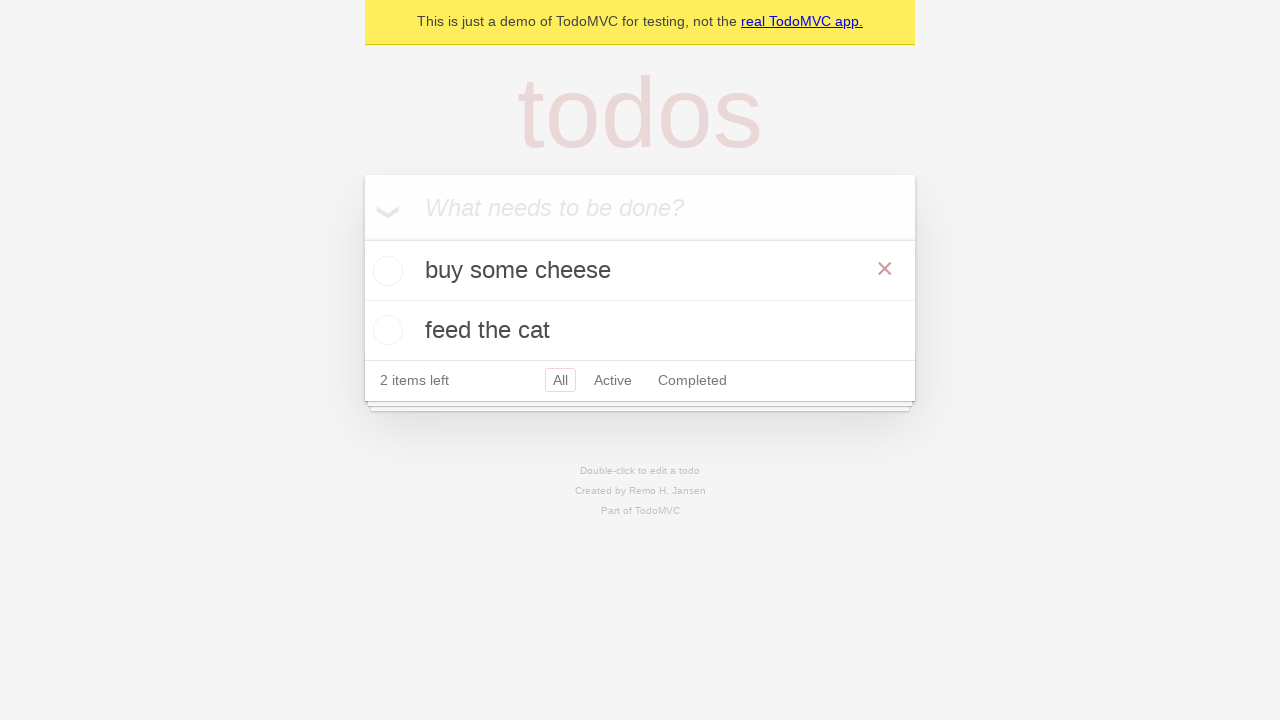